Tests modal dialog functionality by opening and closing modals with different buttons

Starting URL: https://formy-project.herokuapp.com/modal

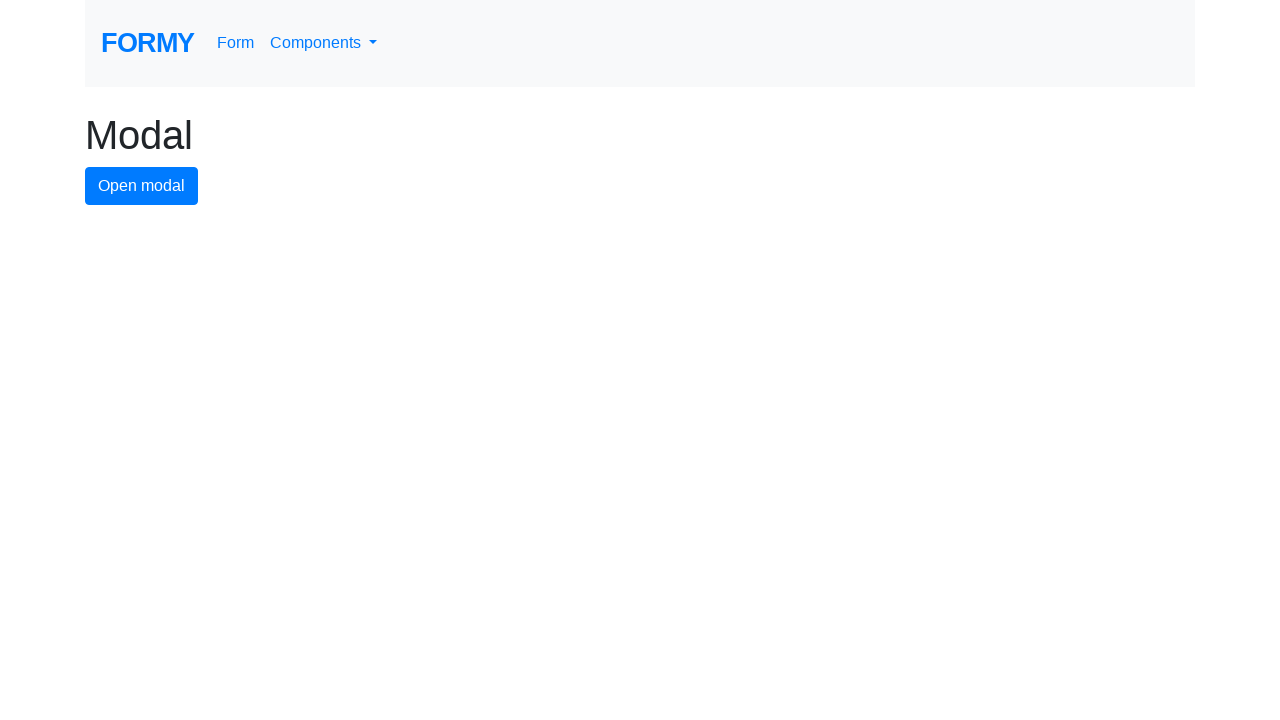

Clicked modal button to open modal dialog at (142, 186) on #modal-button
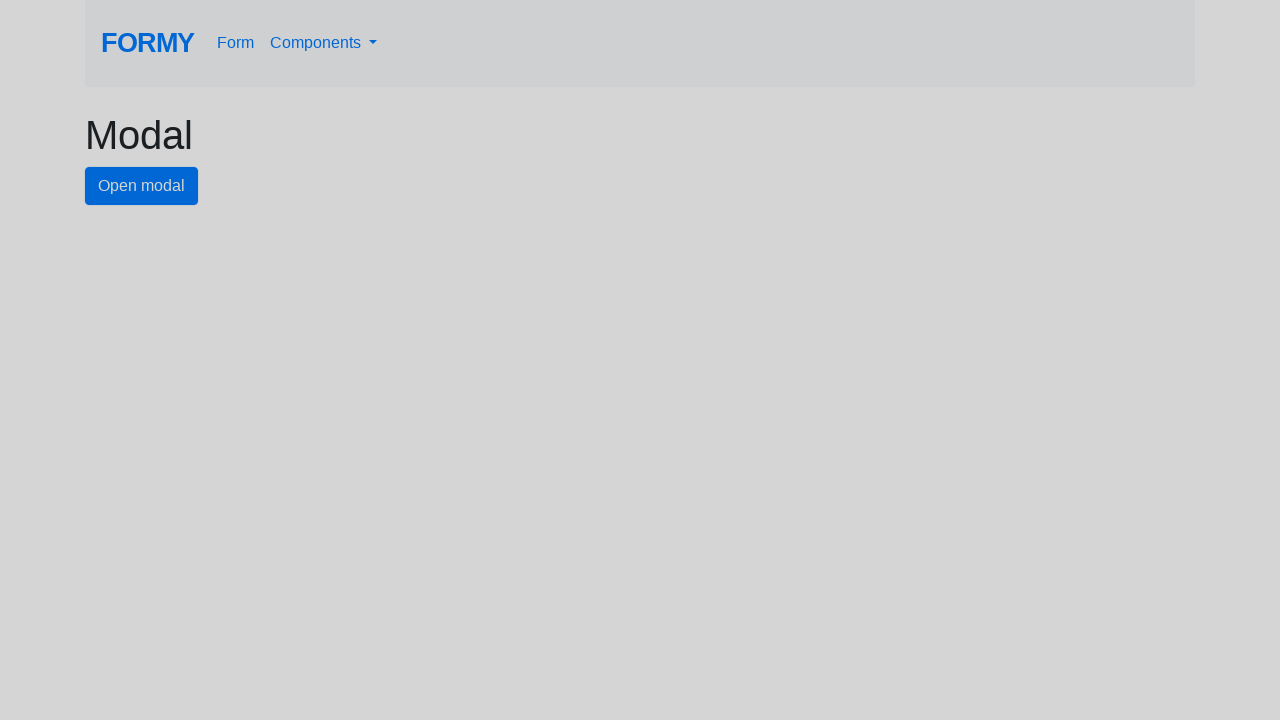

Close button appeared in modal
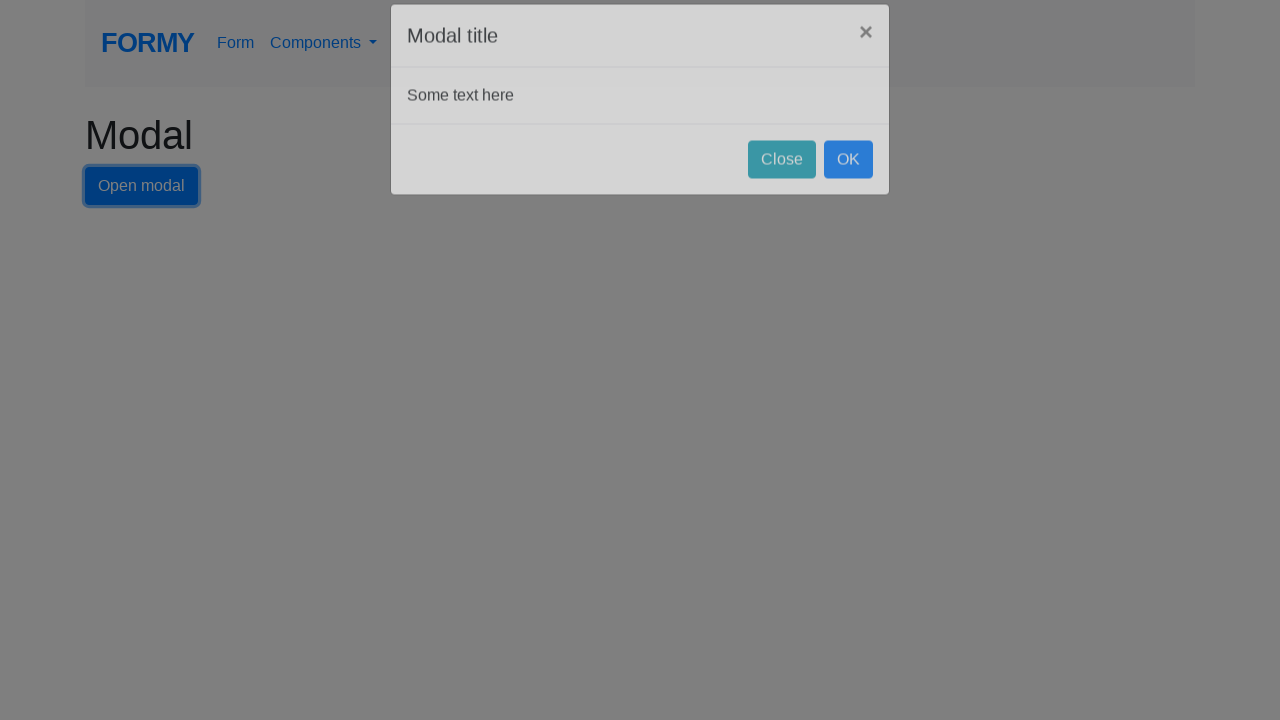

Clicked close button to close modal at (782, 184) on #close-button
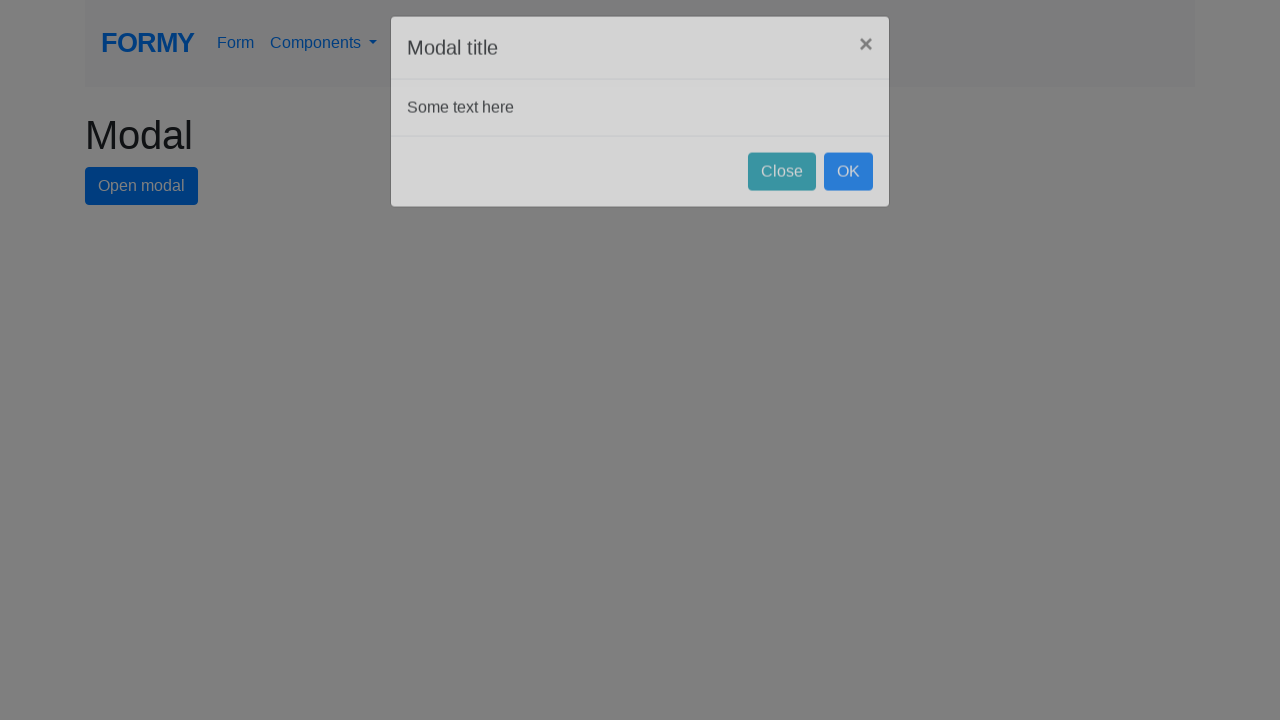

Clicked modal button to open modal dialog again at (142, 186) on #modal-button
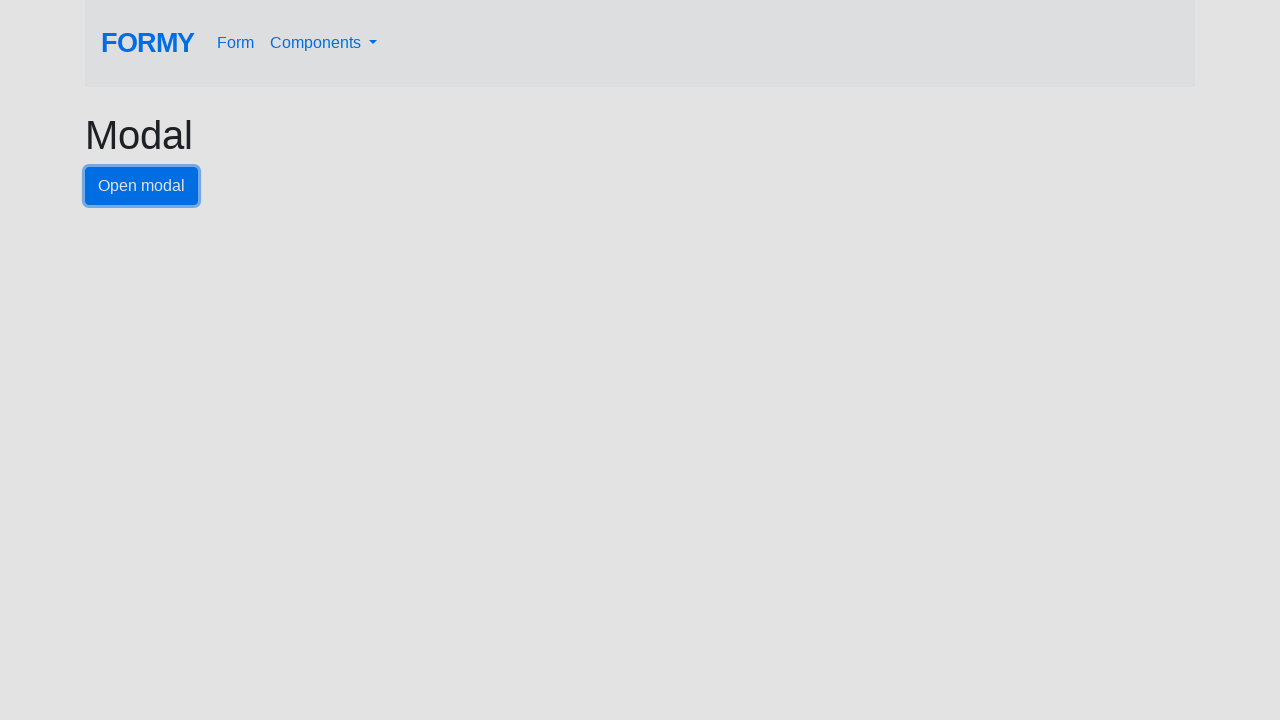

OK button appeared in modal
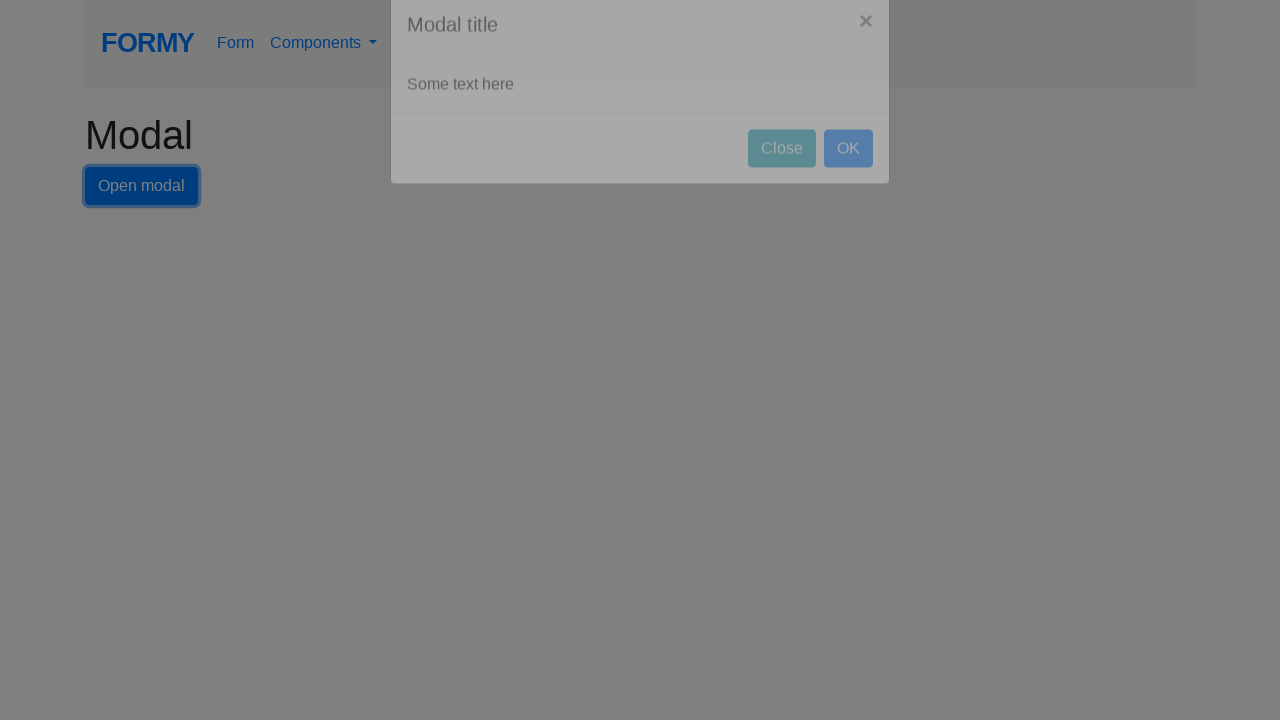

Clicked OK button to close modal at (848, 184) on #ok-button
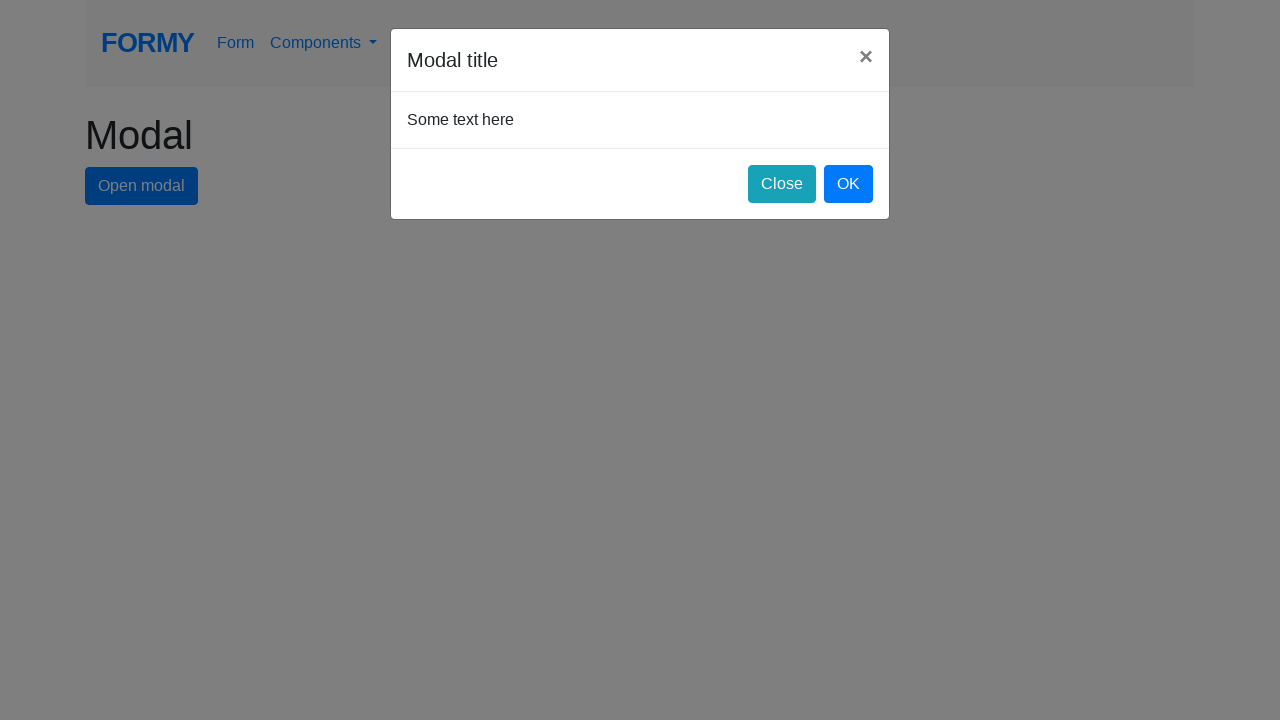

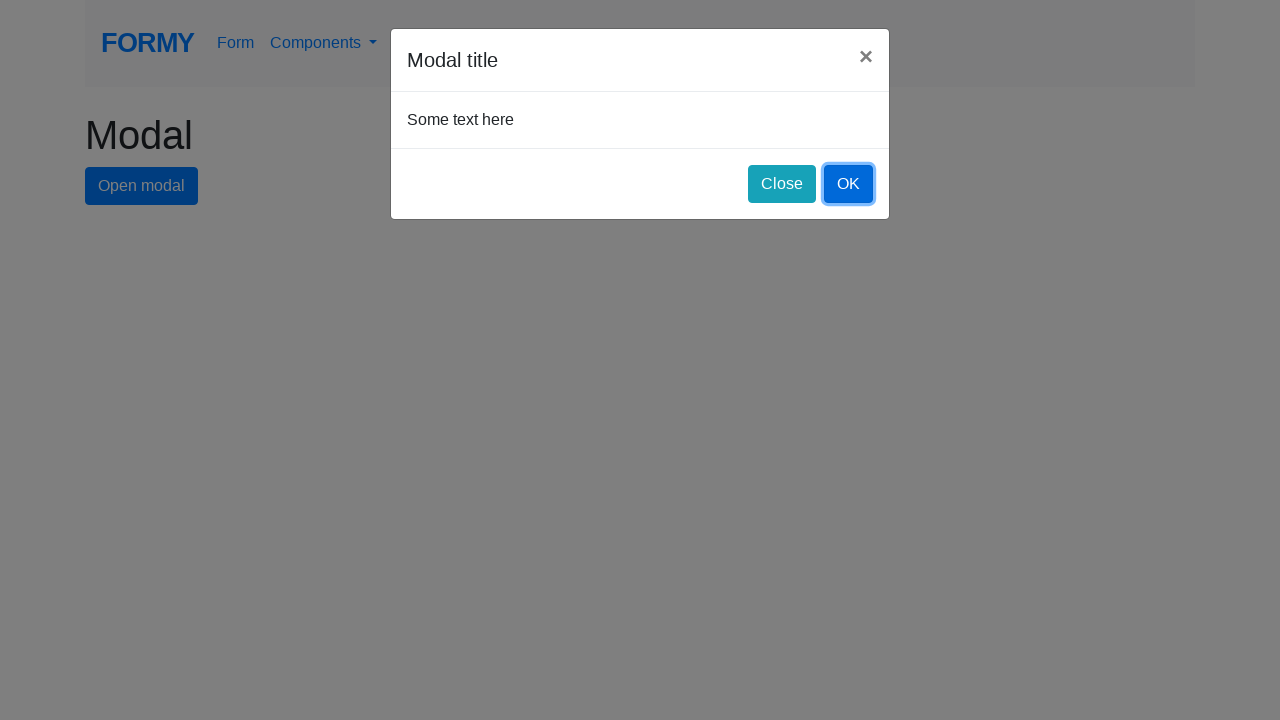